Tests dynamic control functionality by checking the state of a text input field and clicking a toggle button to enable/disable it

Starting URL: https://v1.training-support.net/selenium/dynamic-controls

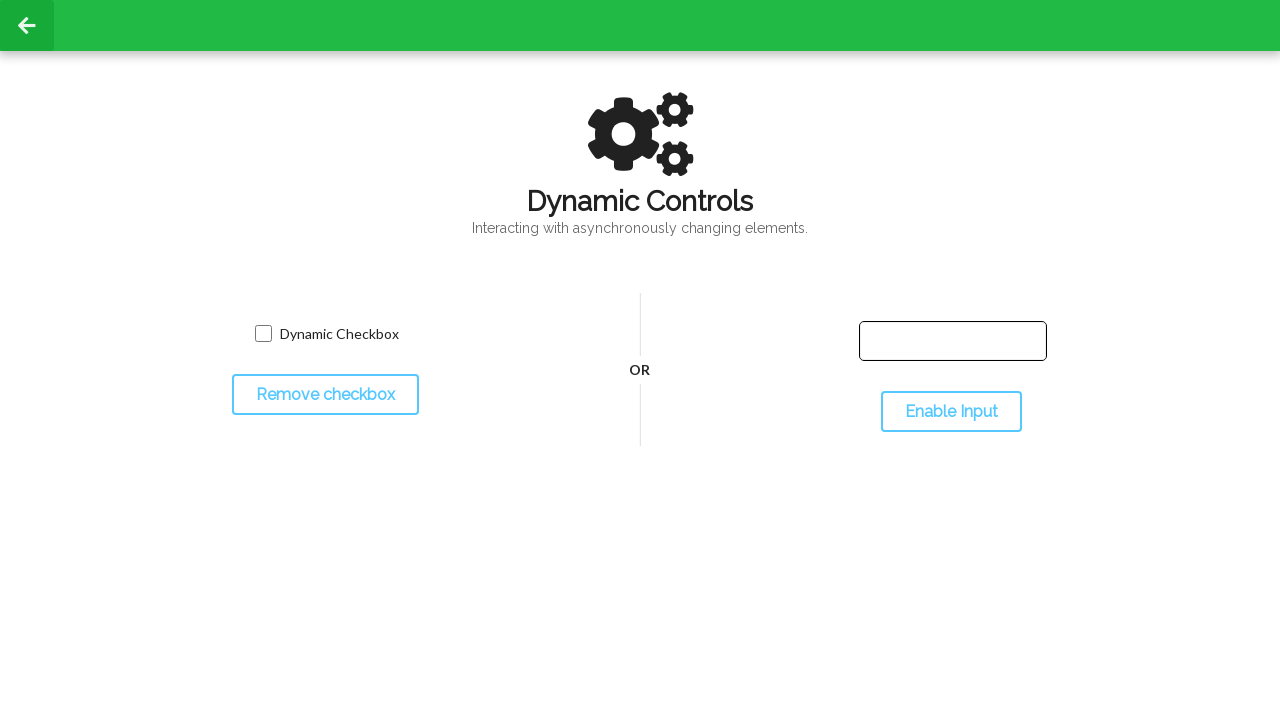

Text input field located and waited for visibility
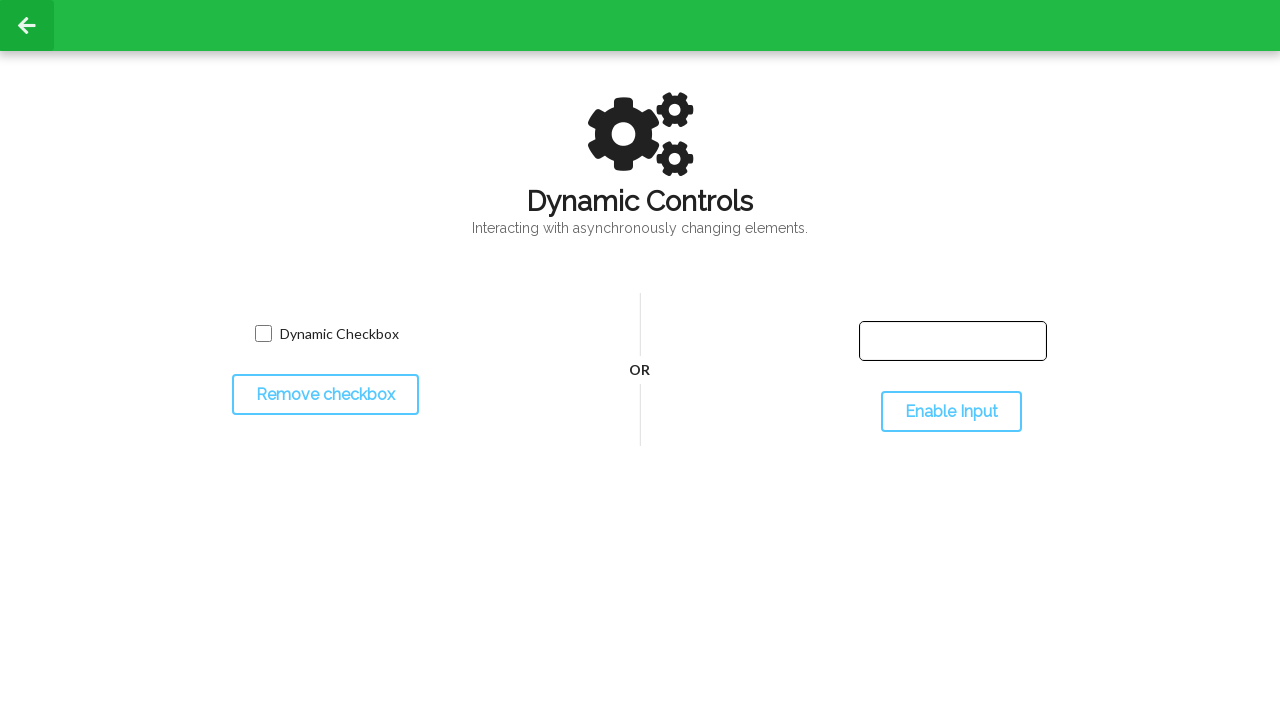

Clicked toggle button to change input field state at (951, 412) on #toggleInput
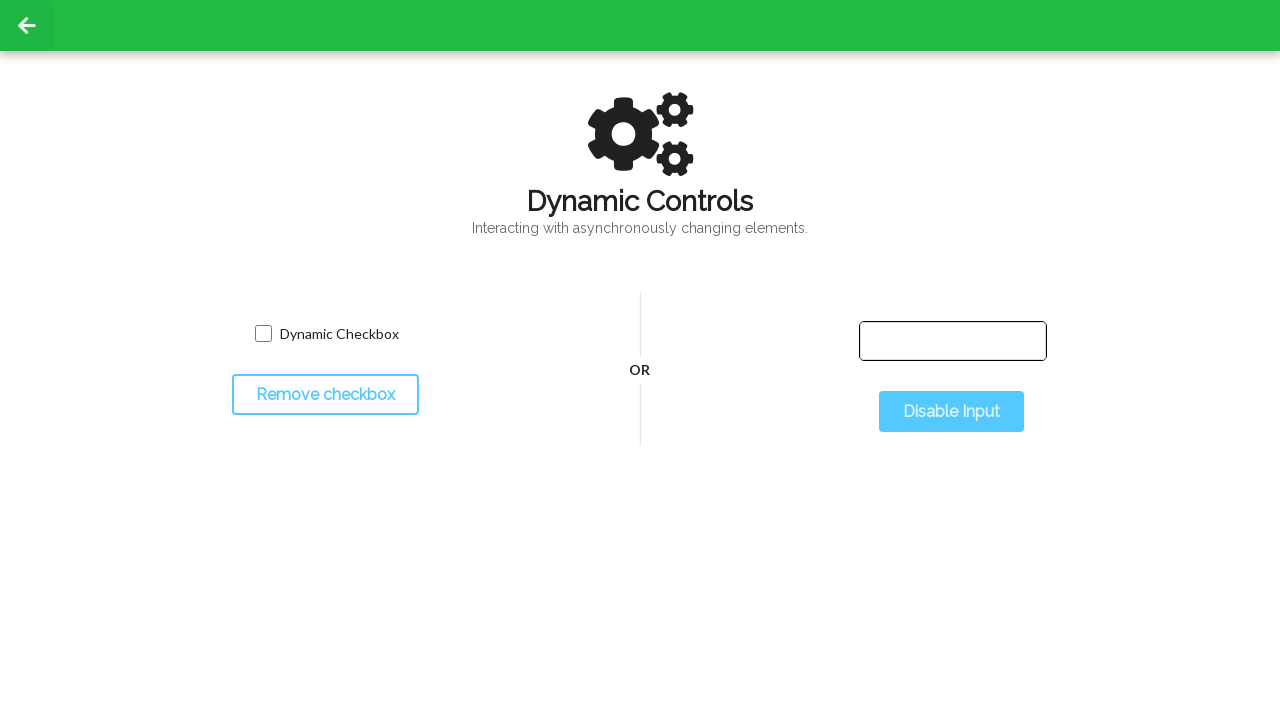

Waited 500ms for toggle action to take effect
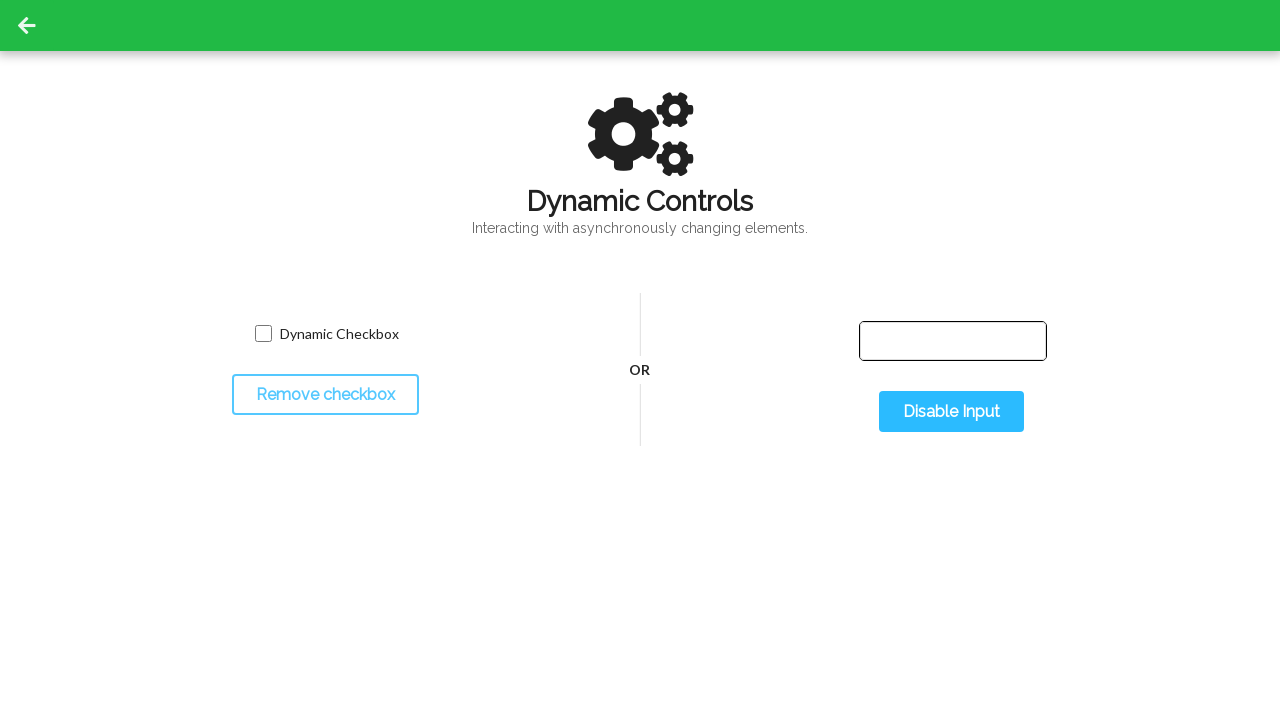

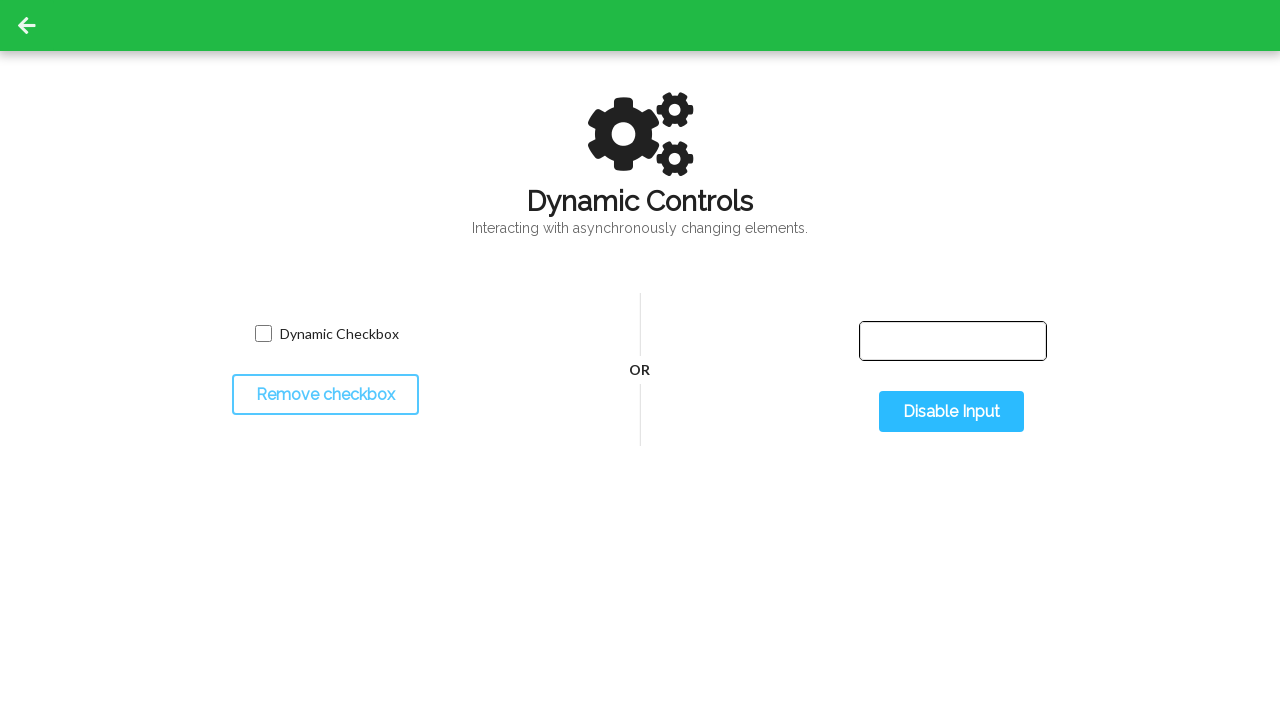